Tests the Educational page by hovering on Solutions menu, clicking Educational, verifying banner video, headers, use cases, and Schedule a Call button navigation.

Starting URL: https://imaginxavr.com/

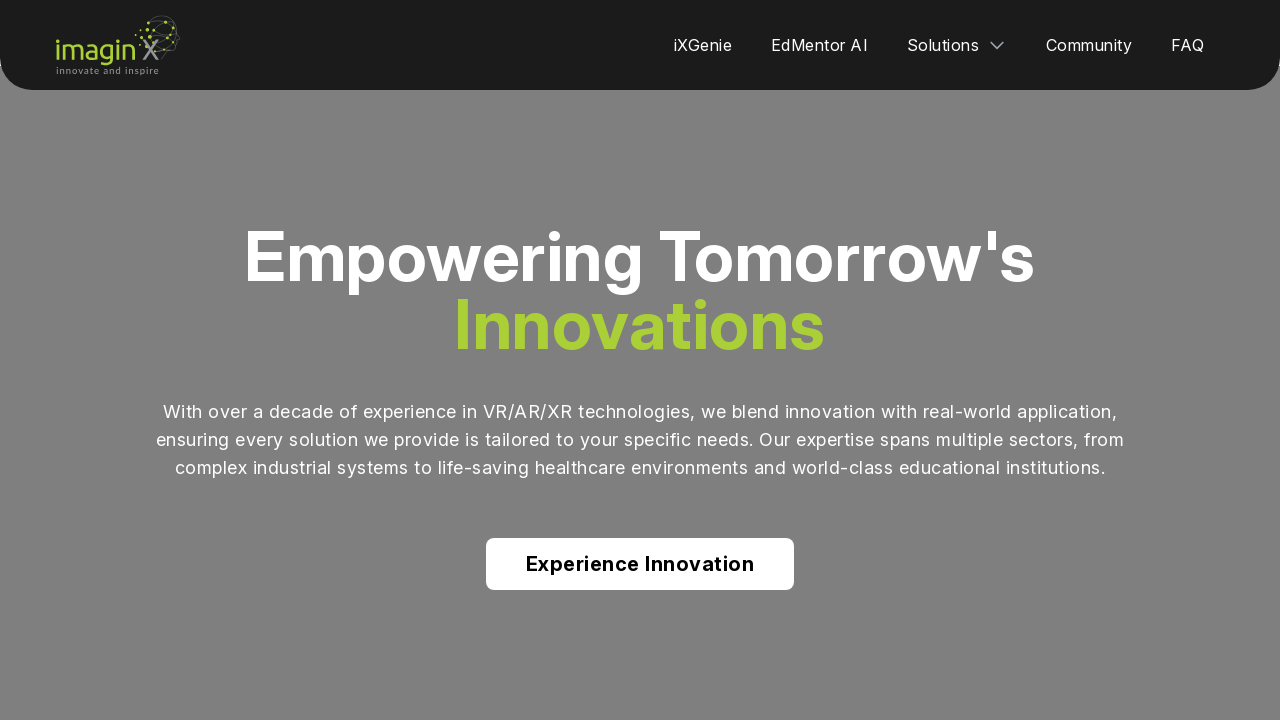

Page loaded successfully
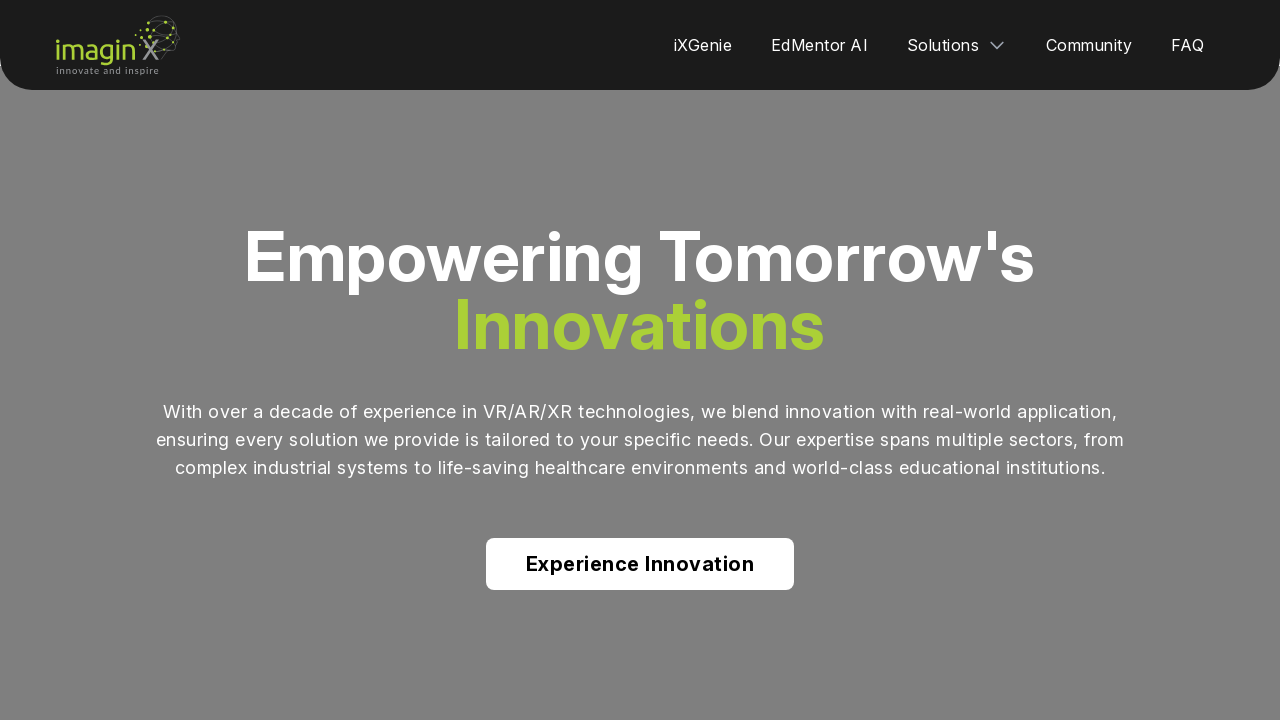

Solutions menu located
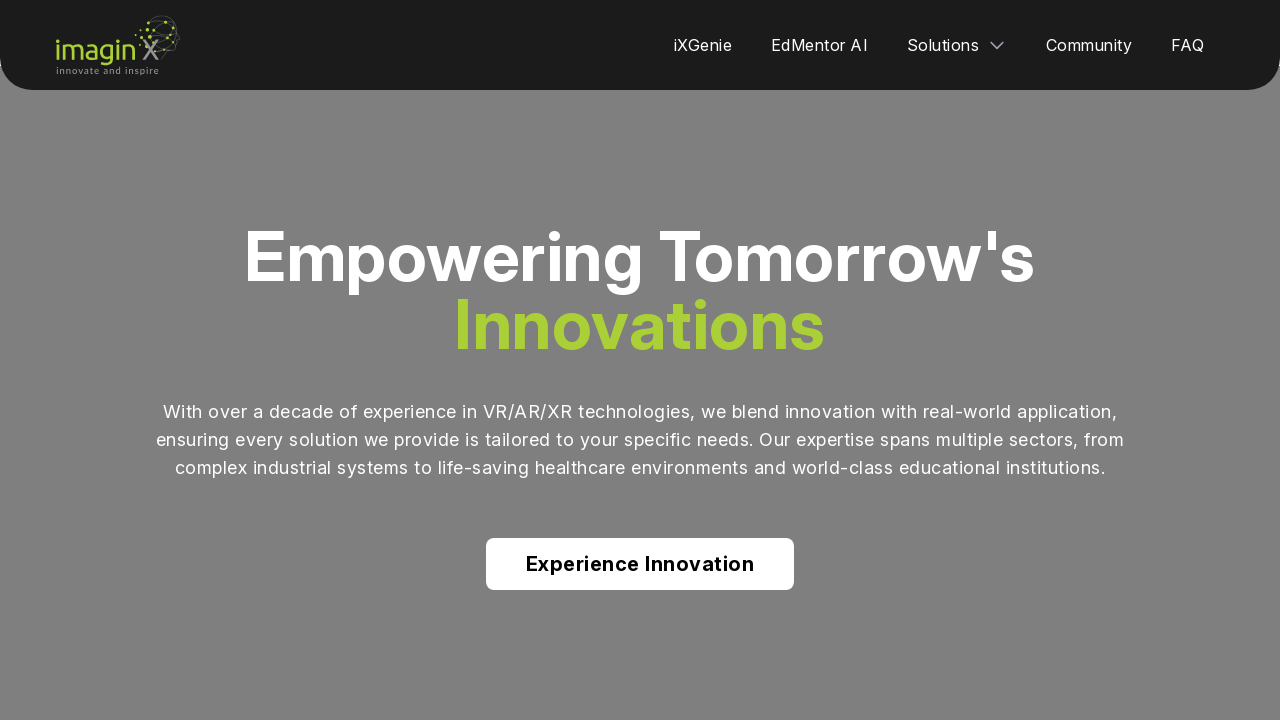

Hovered over Solutions menu at (957, 45) on xpath=(//a[normalize-space()='Solutions'])[1]
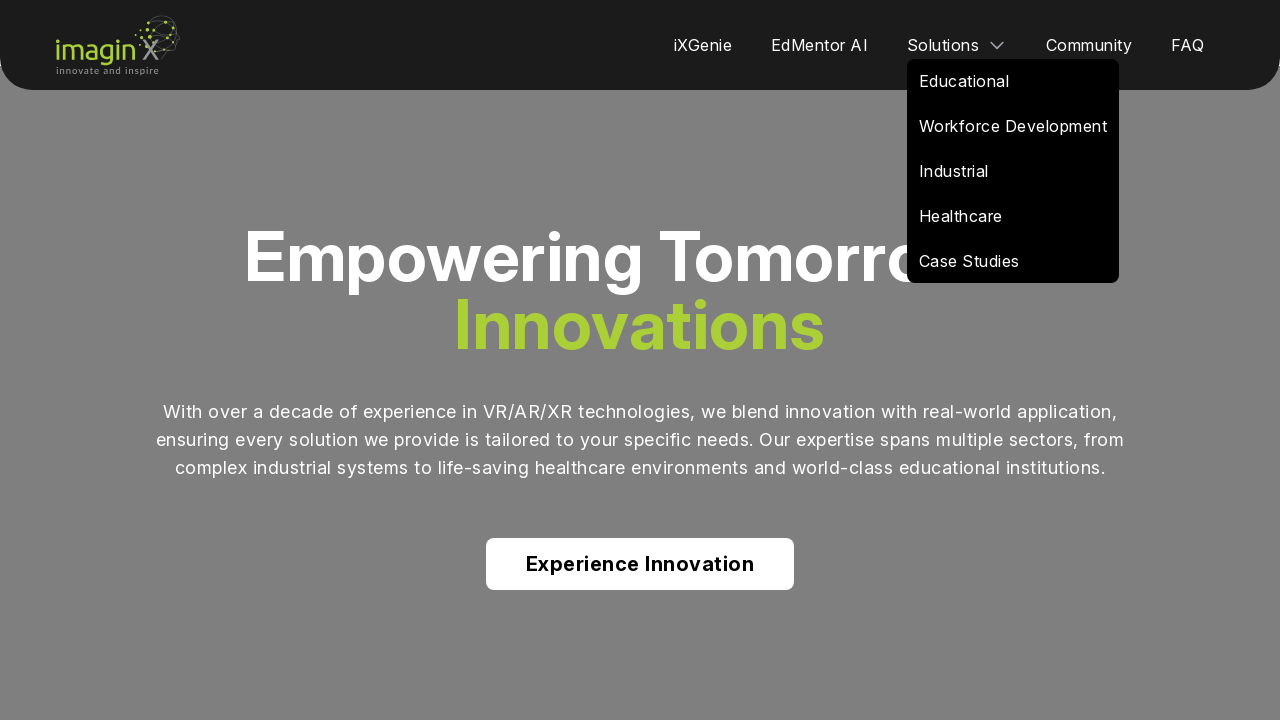

Waited for menu to expand
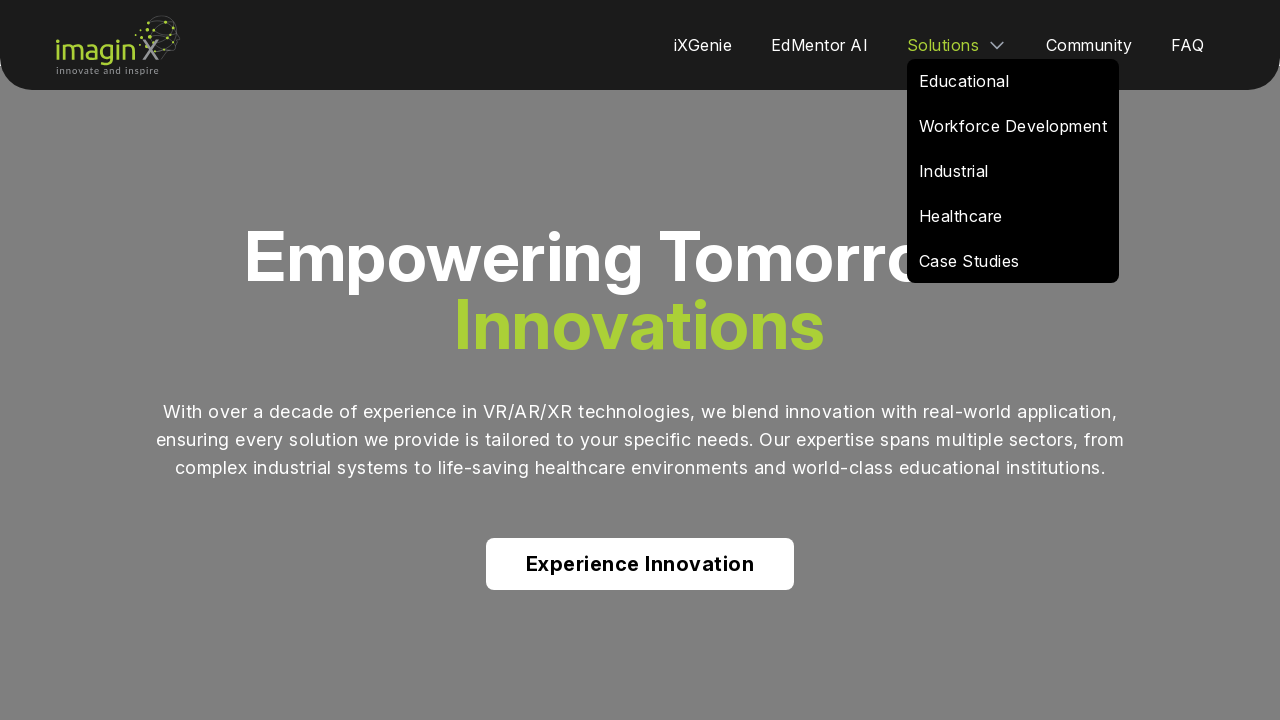

Educational link located
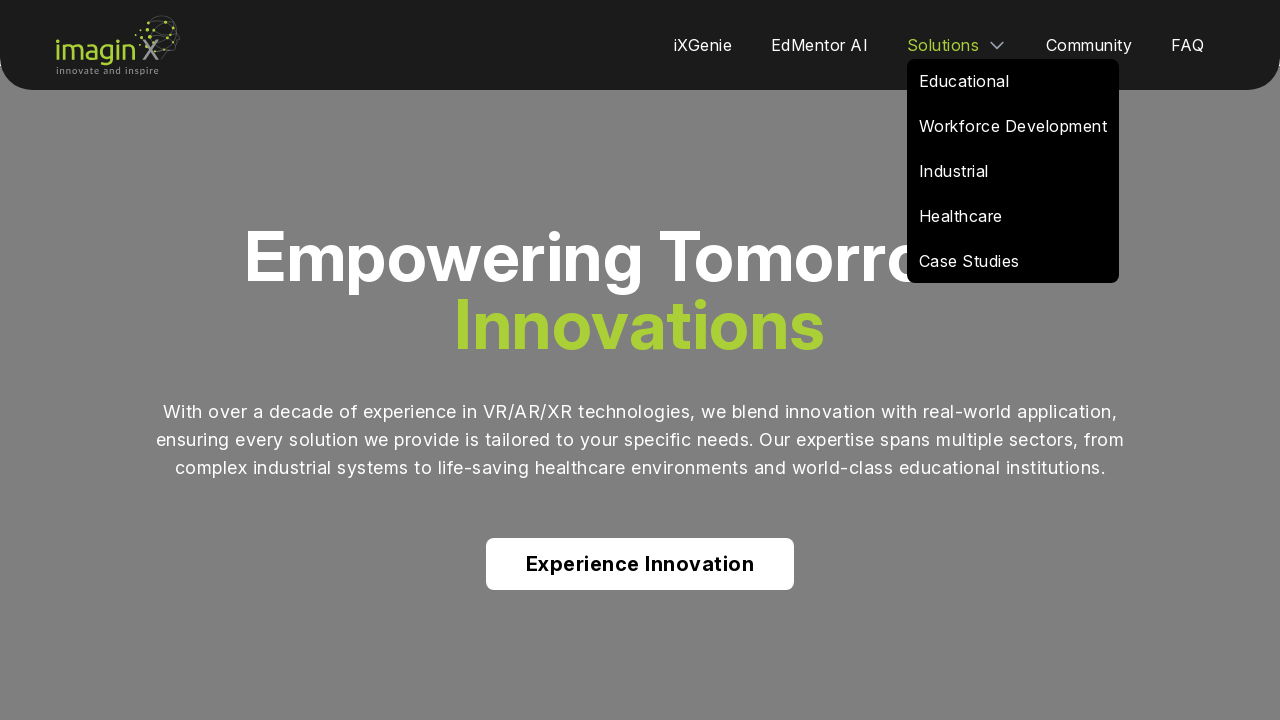

Hovered over Educational link at (964, 81) on xpath=(//a[normalize-space()='Educational'])[1]
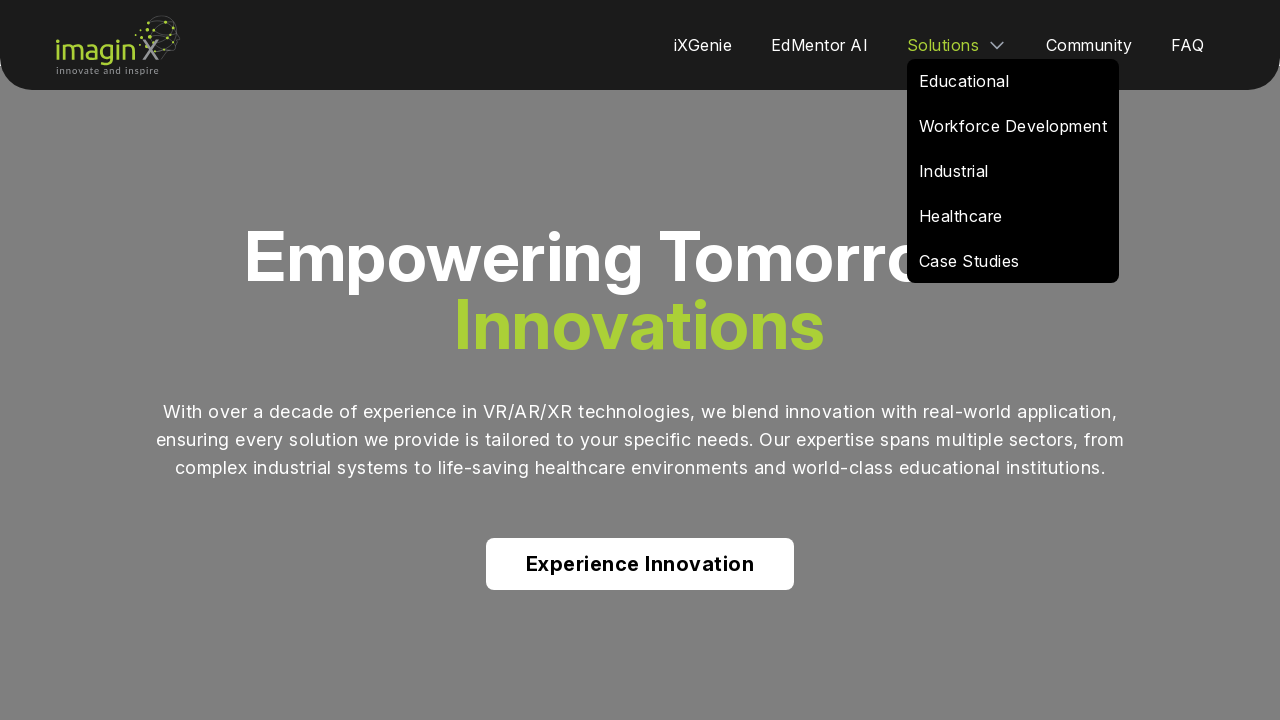

Waited for Educational link interaction
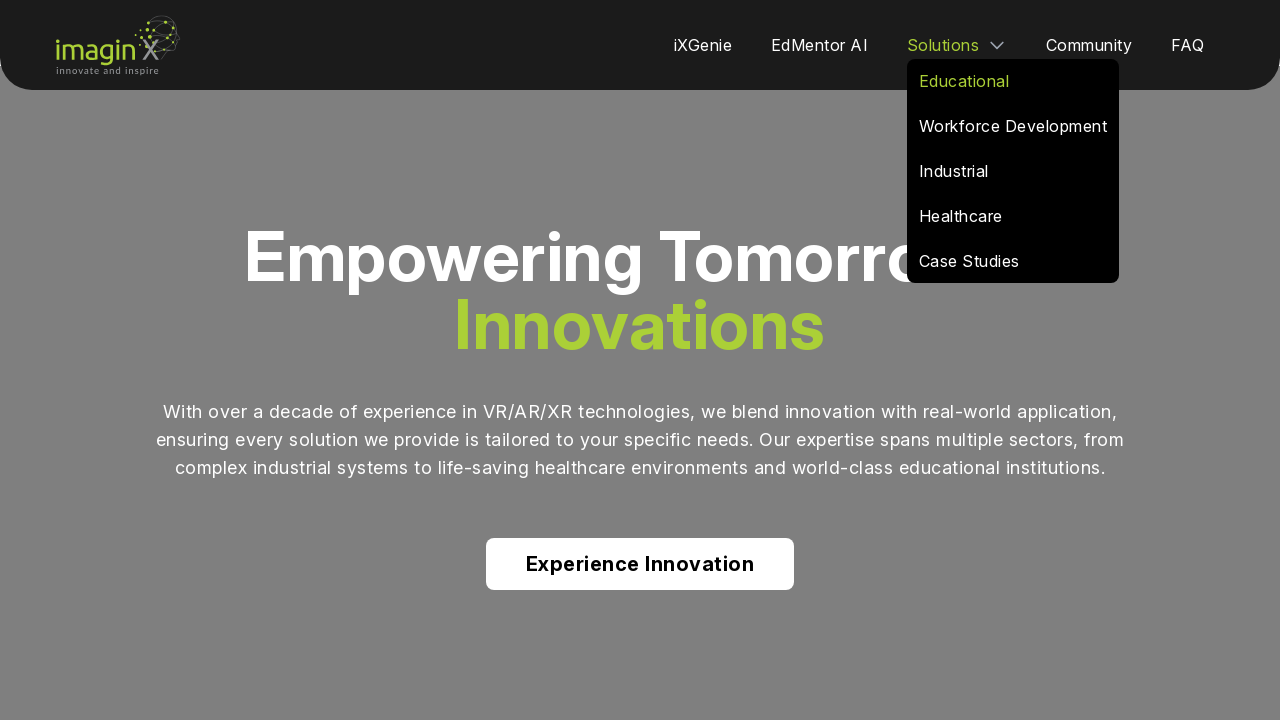

Clicked Educational link at (964, 81) on xpath=(//a[normalize-space()='Educational'])[1]
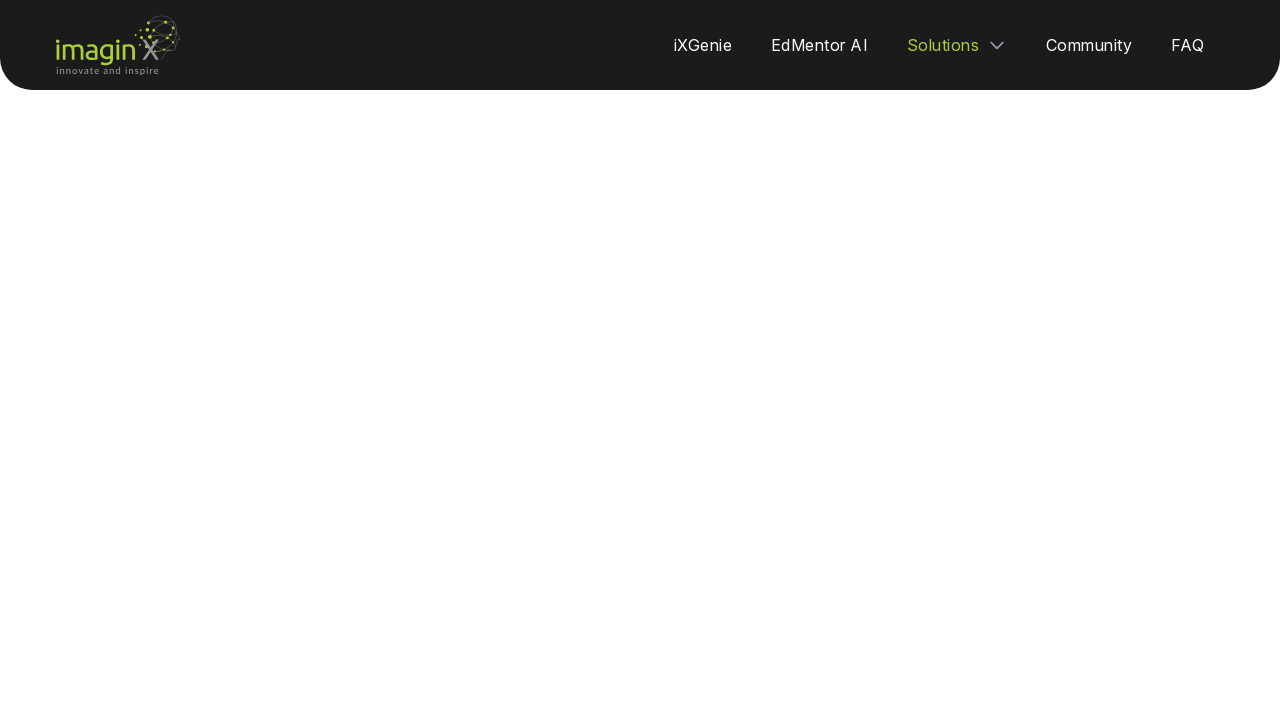

Educational page loaded successfully
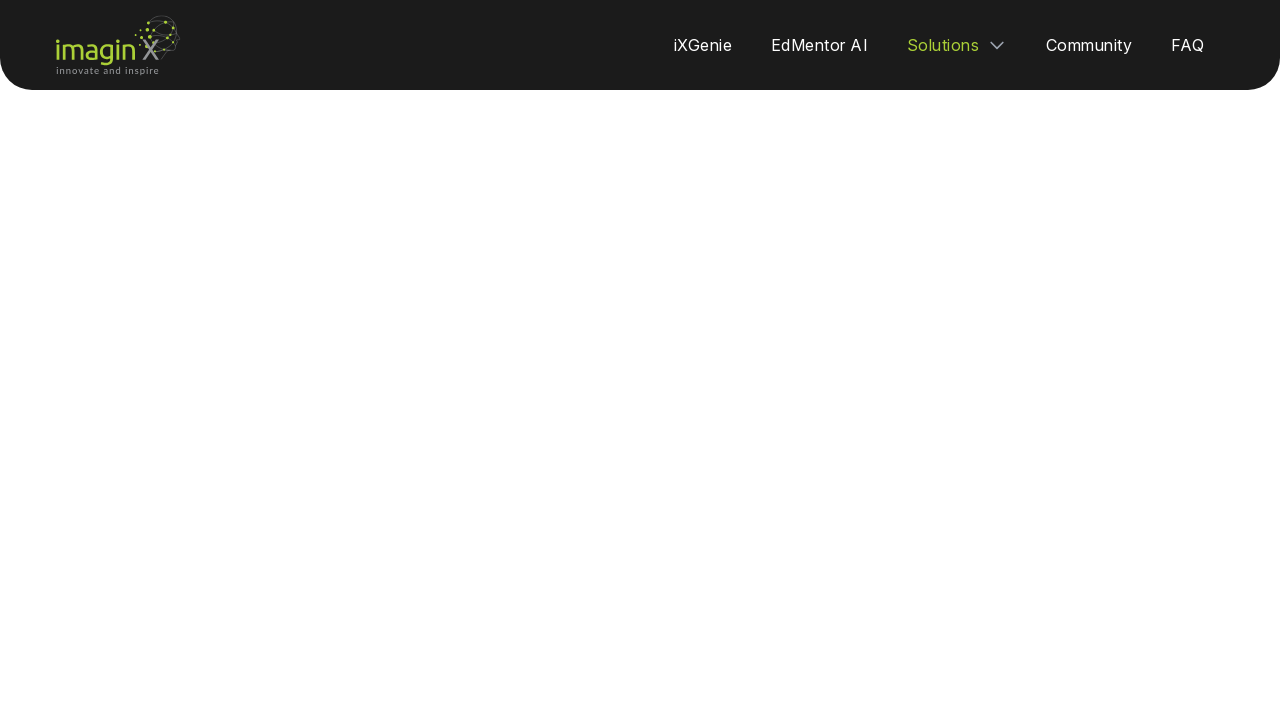

Waited for page content to fully render
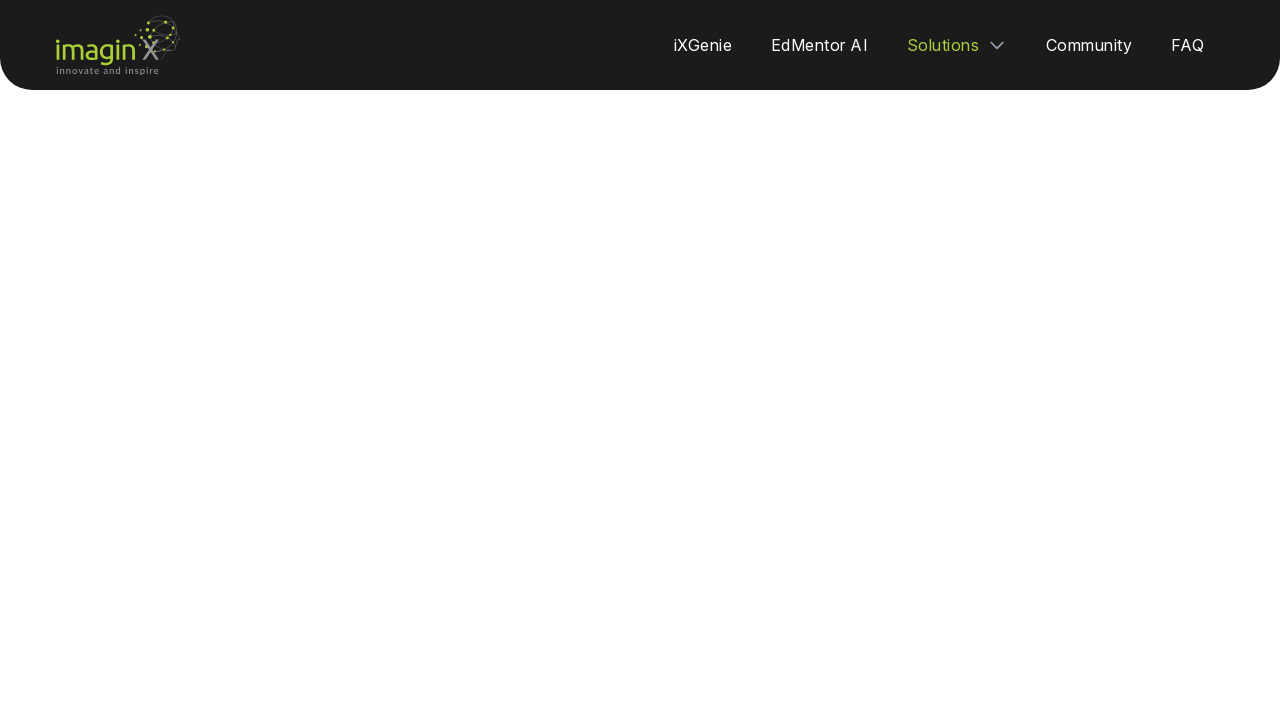

Scrolled to bottom of page
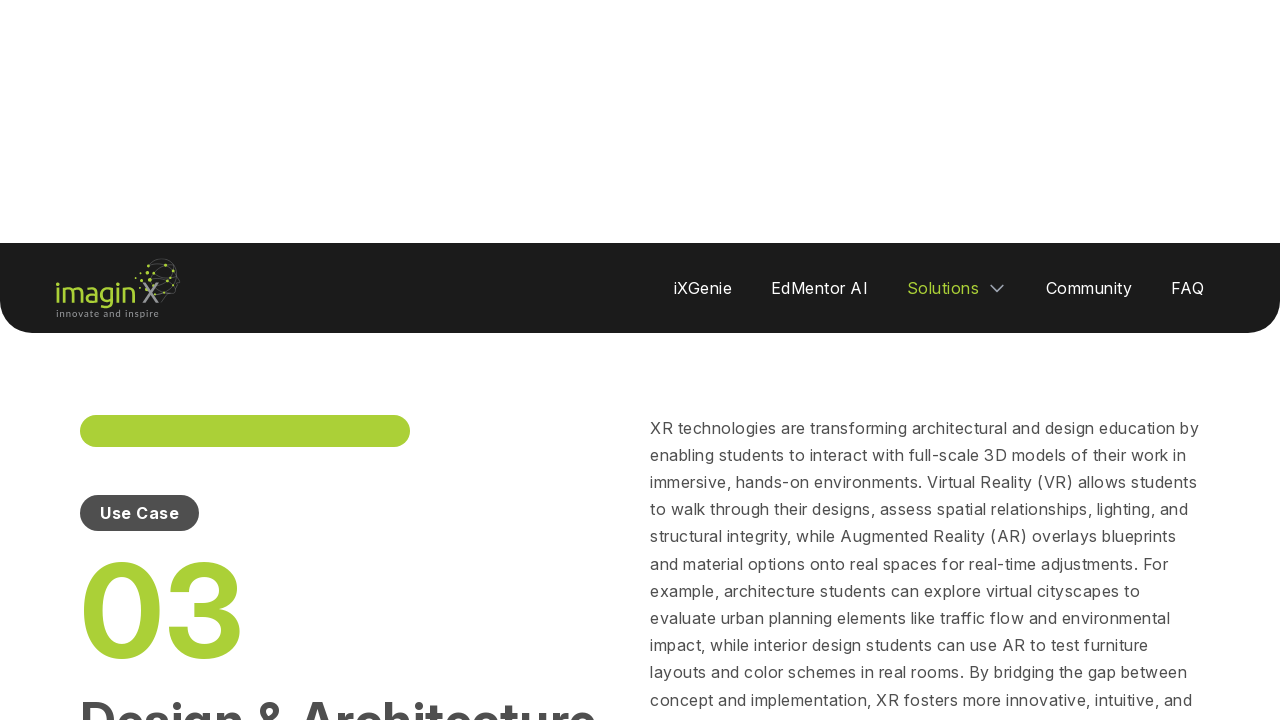

Waited after scrolling to bottom
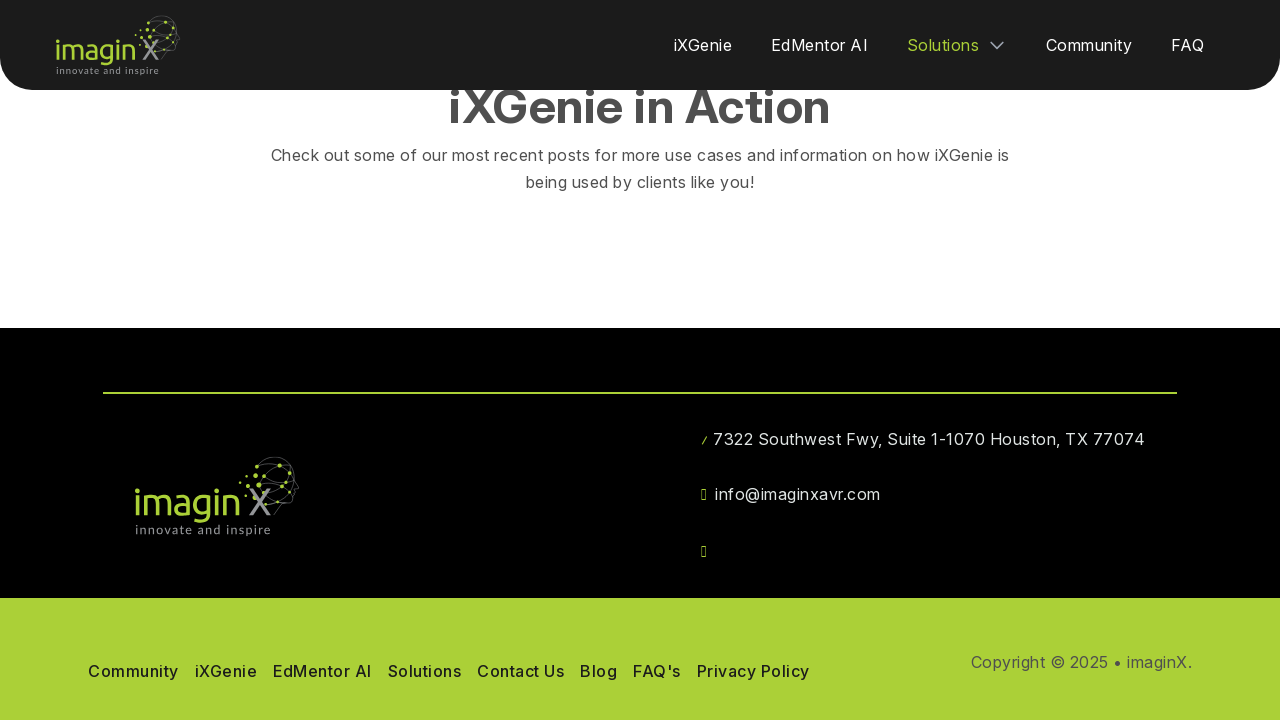

Scrolled back to top of page
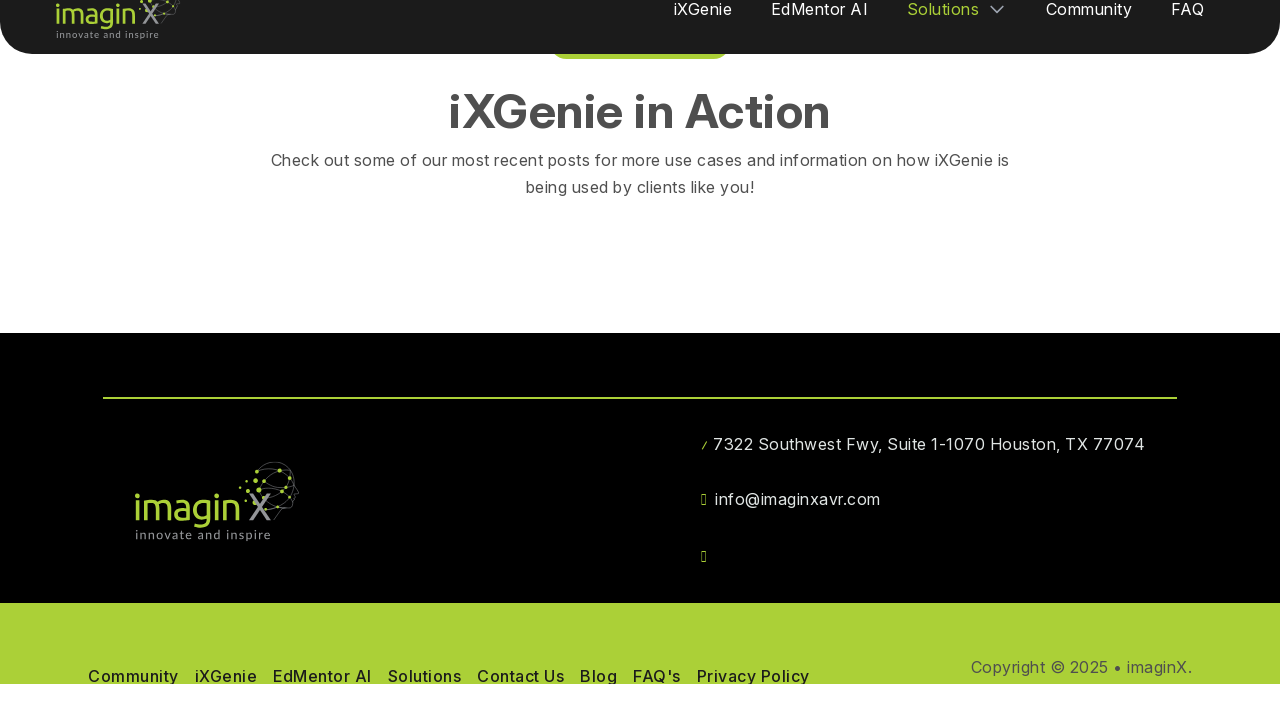

Waited after scrolling to top
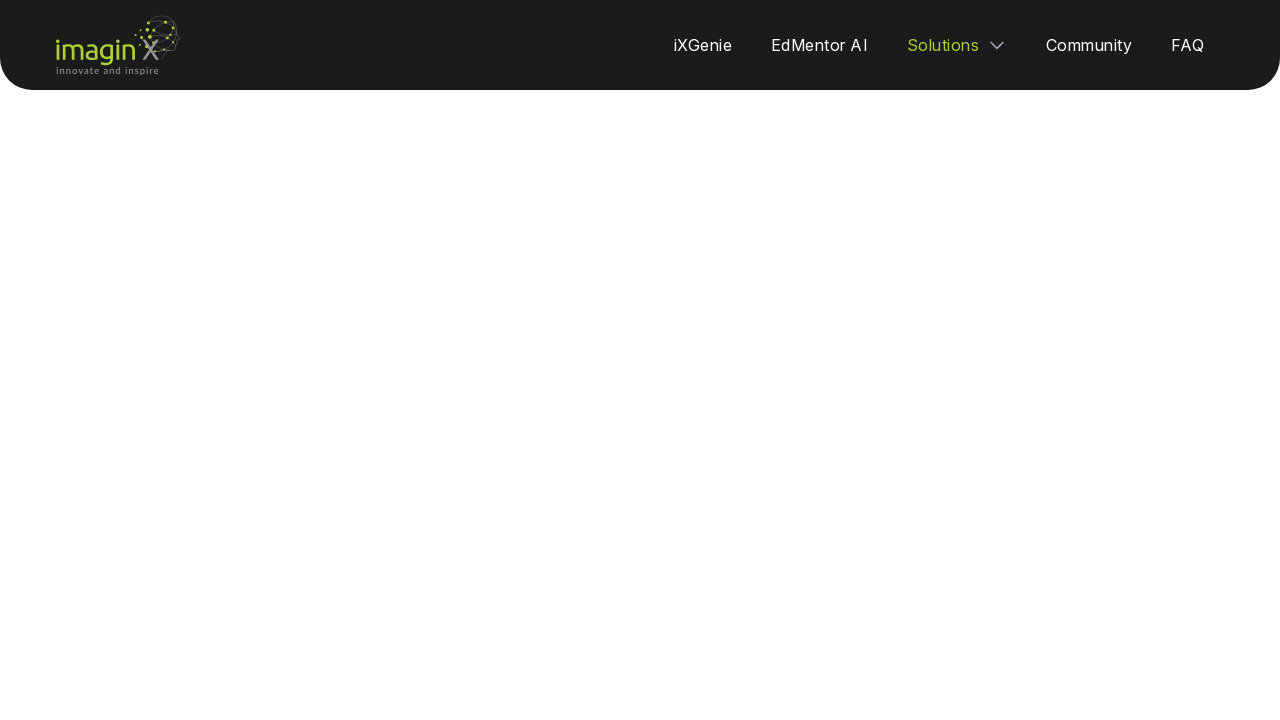

Verified main header 'Immersive Learning' is present
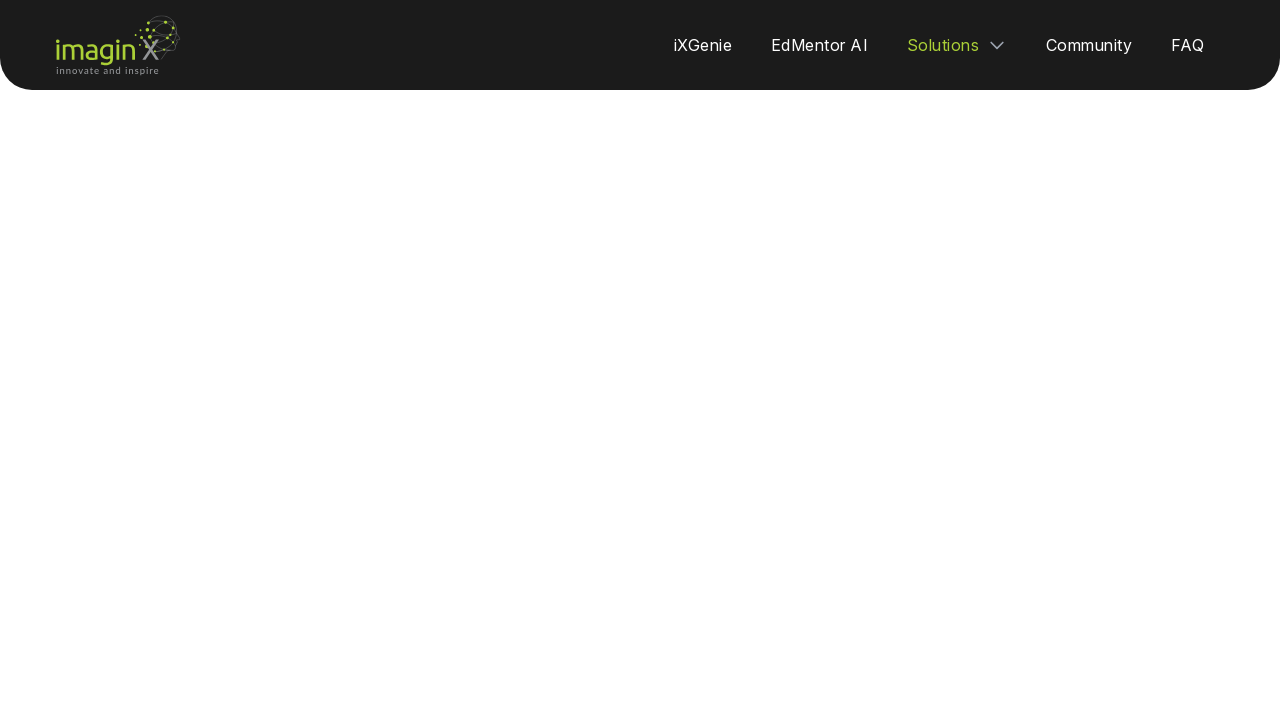

Verified paragraph about iXGenie revolutionizing education is present
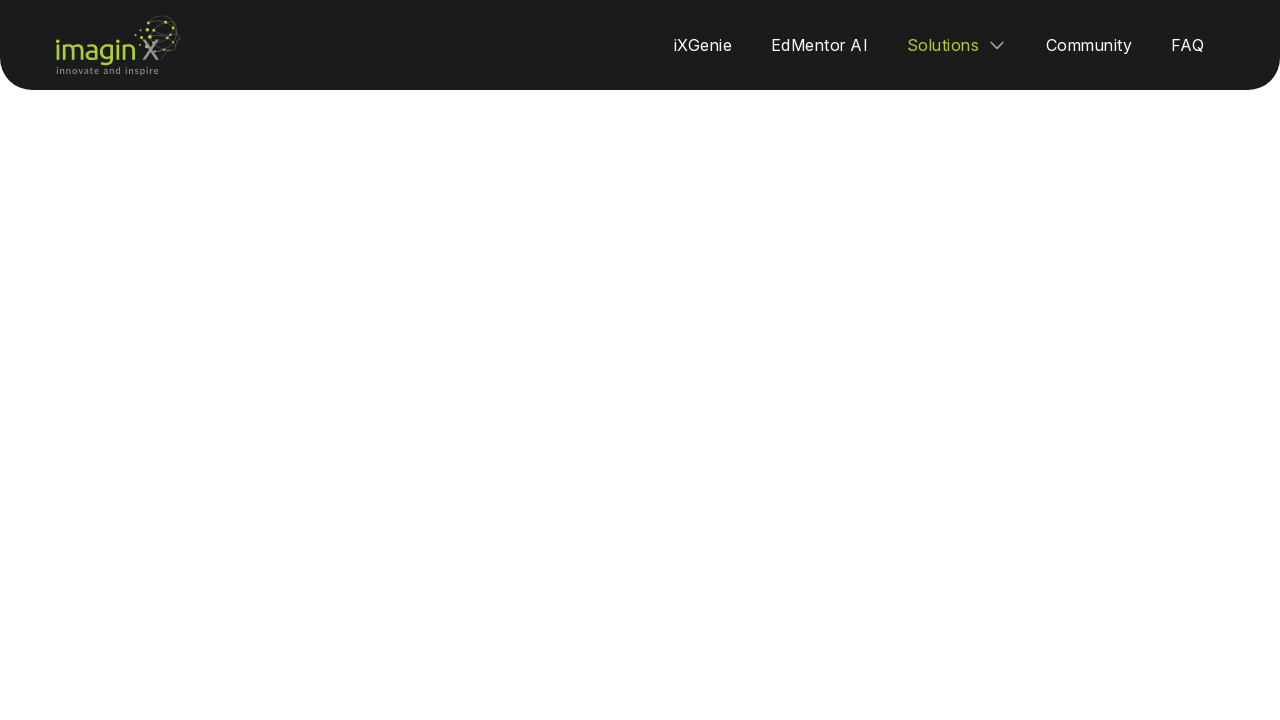

Schedule a Call button located
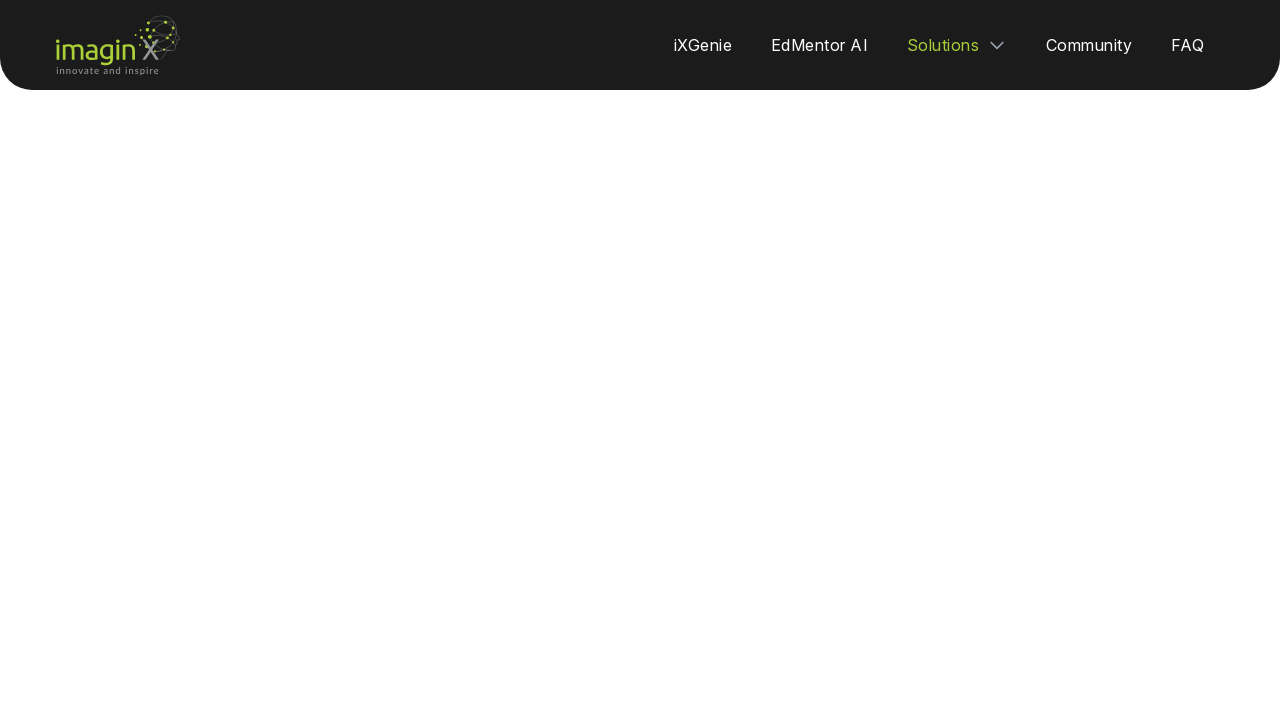

Hovered over Schedule a Call button at (640, 514) on (//a[contains(normalize-space(),'Schedule a Call')])[1]
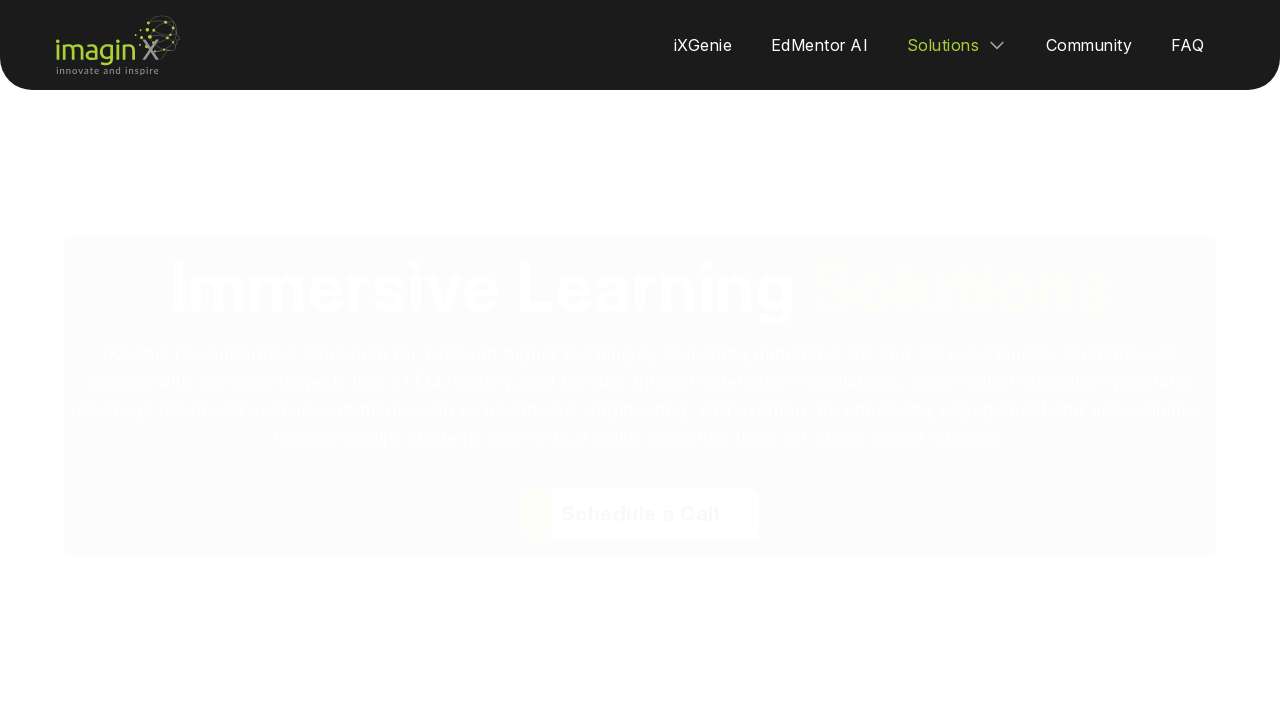

Waited for Schedule a Call button interaction
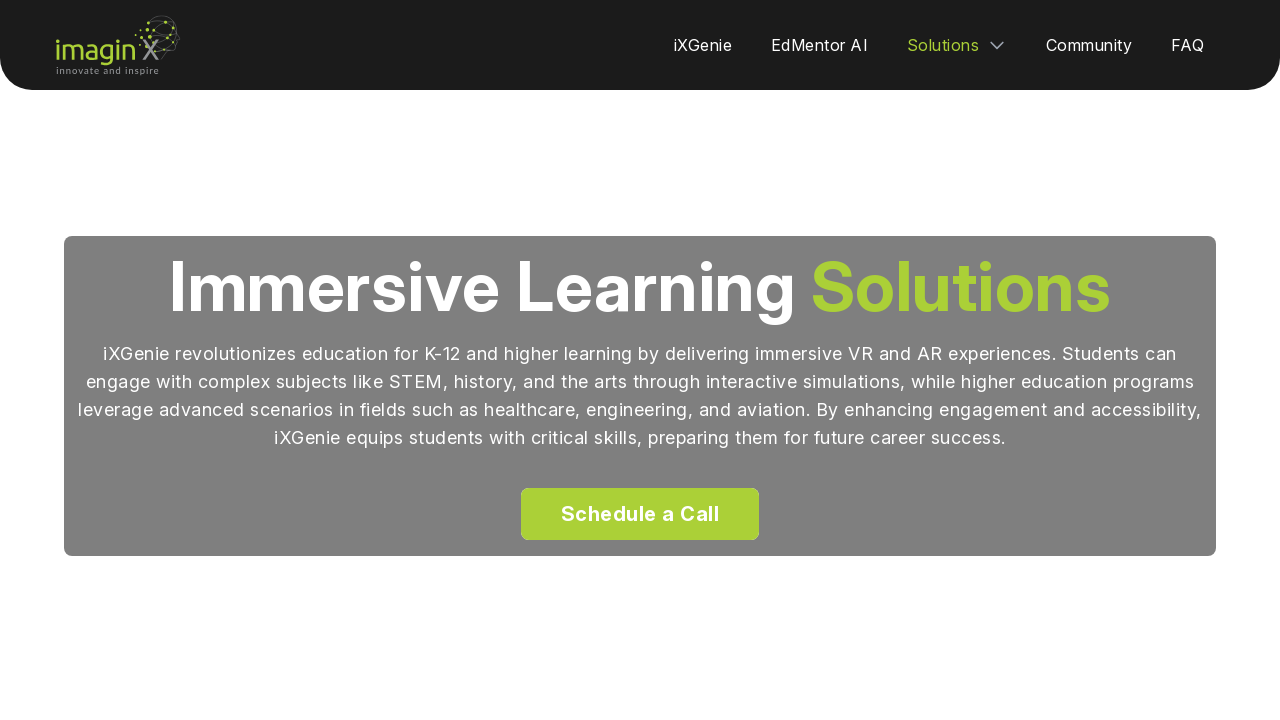

Clicked Schedule a Call button at (640, 514) on (//a[contains(normalize-space(),'Schedule a Call')])[1]
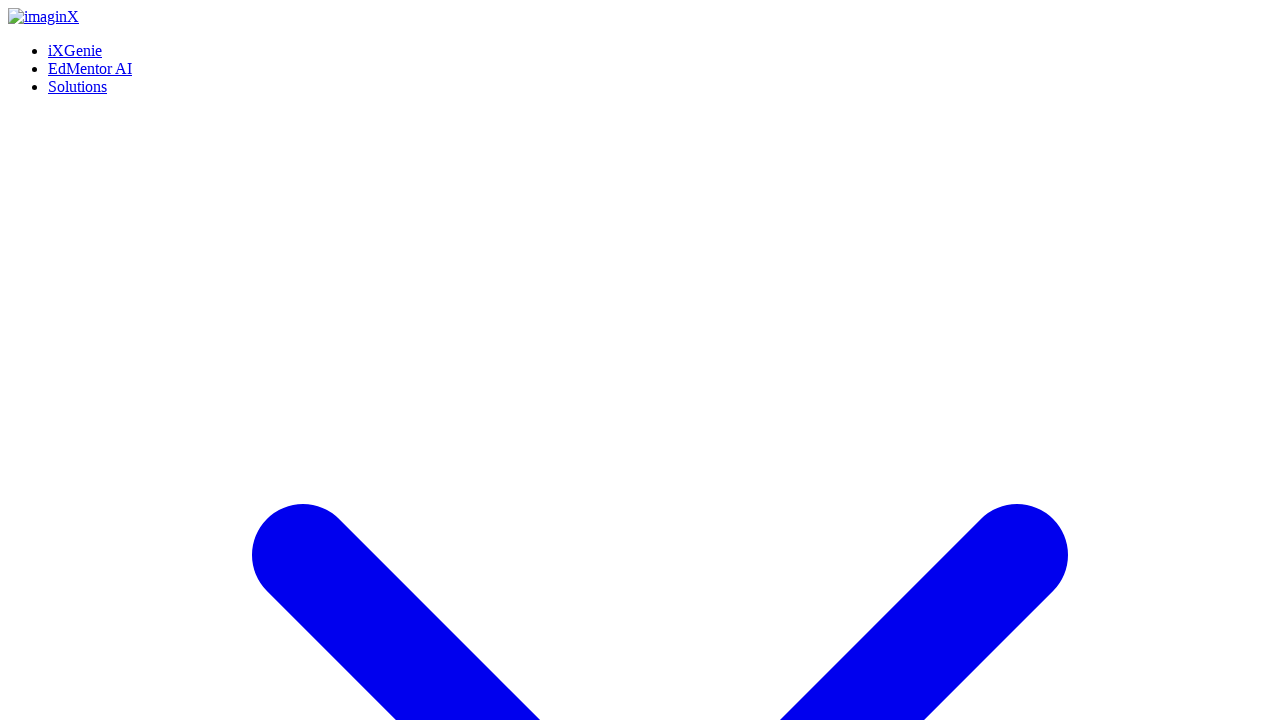

Waited for navigation after clicking Schedule a Call
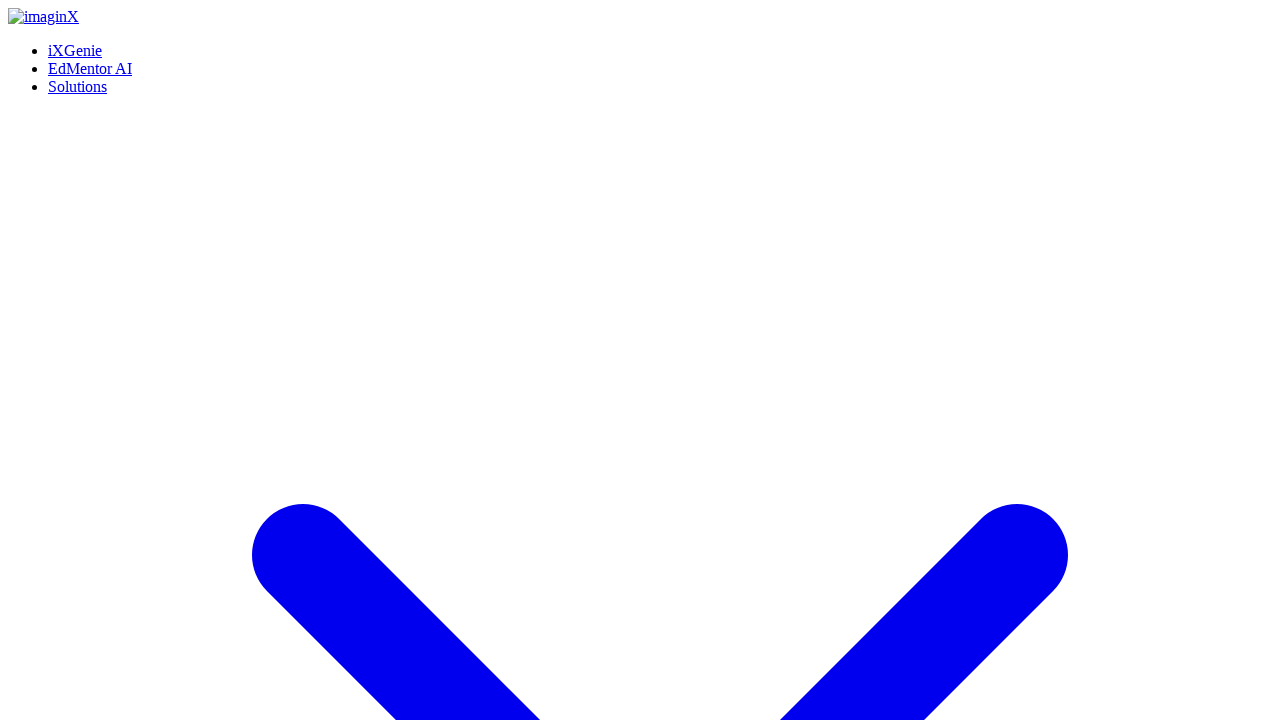

Verified Contact Us page header is present
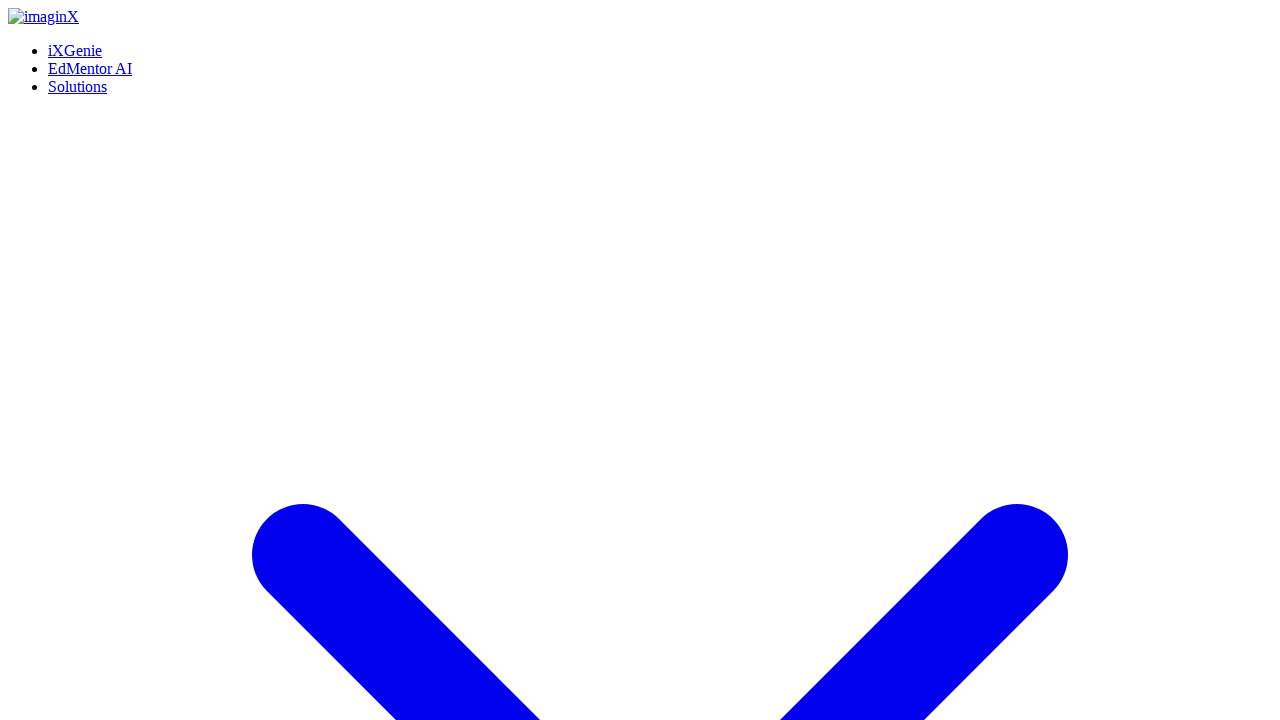

Navigated back to Educational page
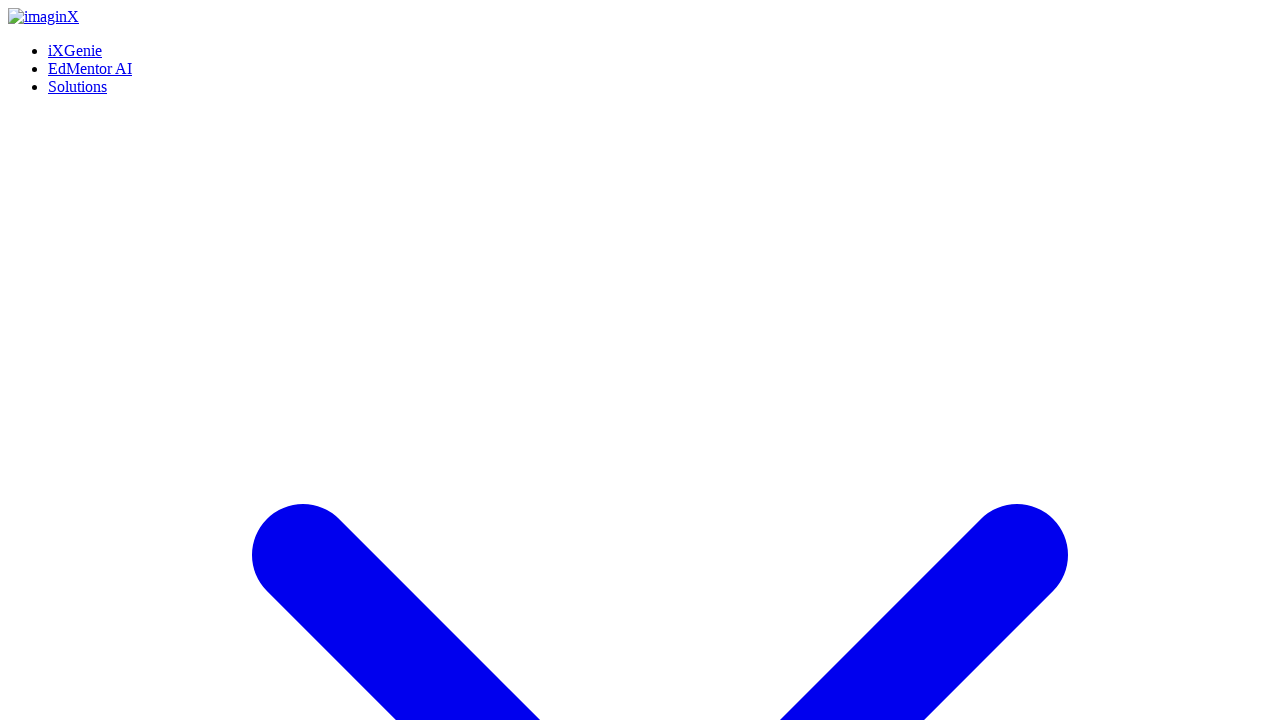

Educational page reloaded successfully
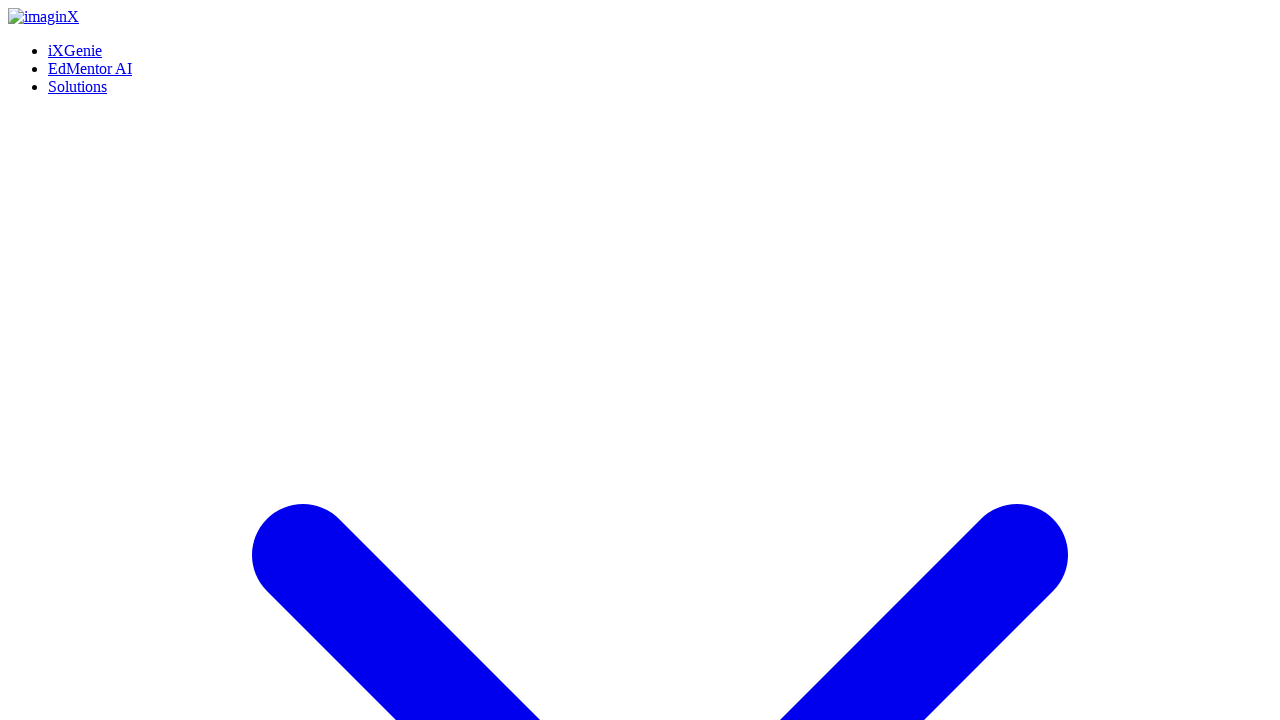

Waited for page content to fully render after going back
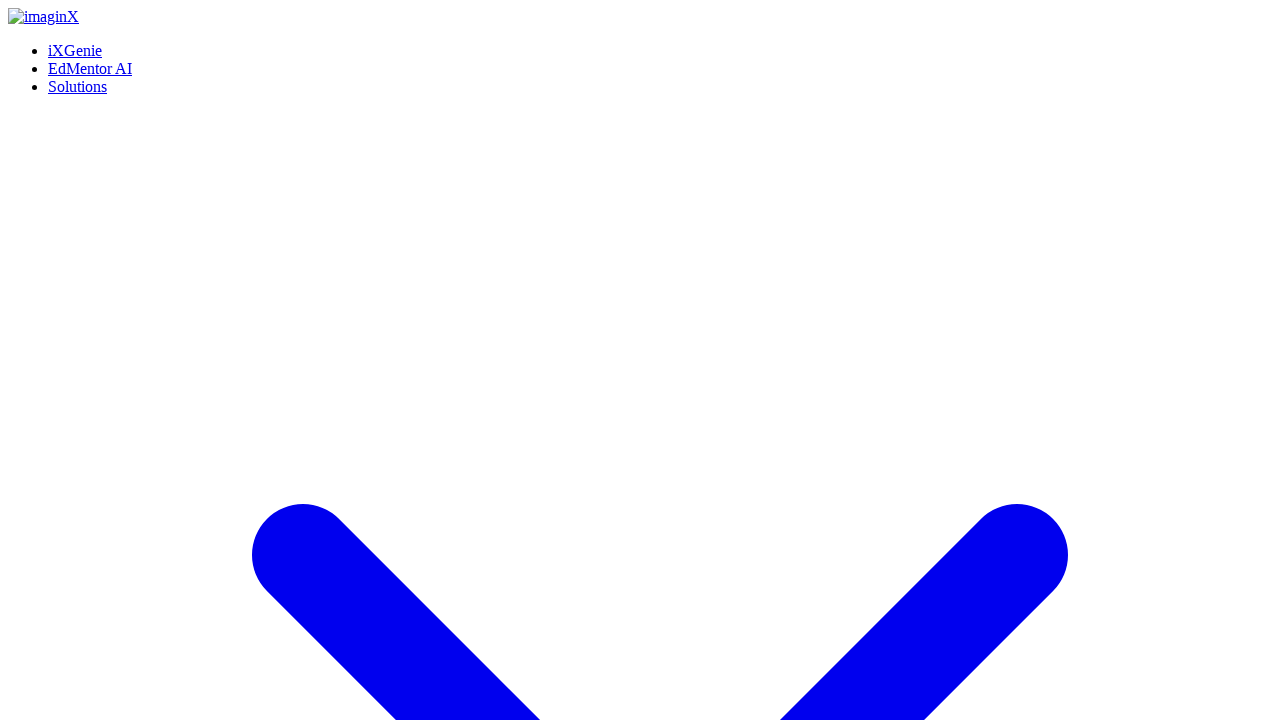

Verified use case 'STEM & Technical Training' header is present
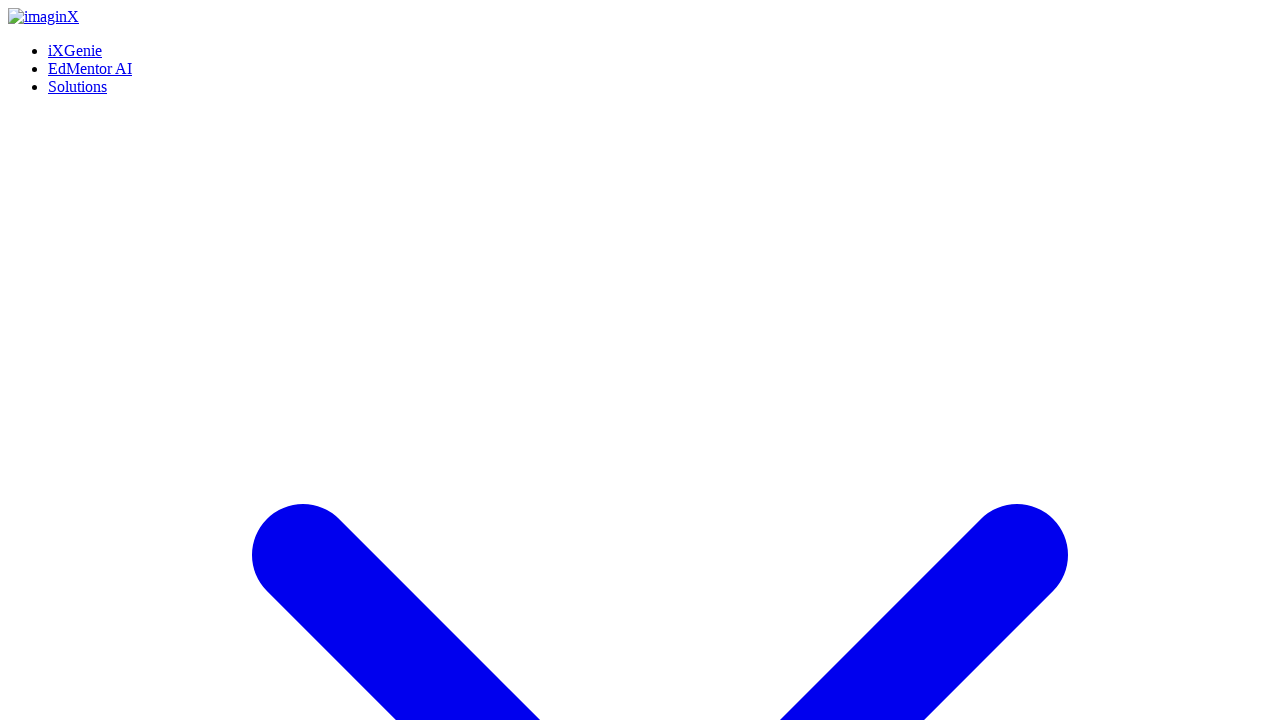

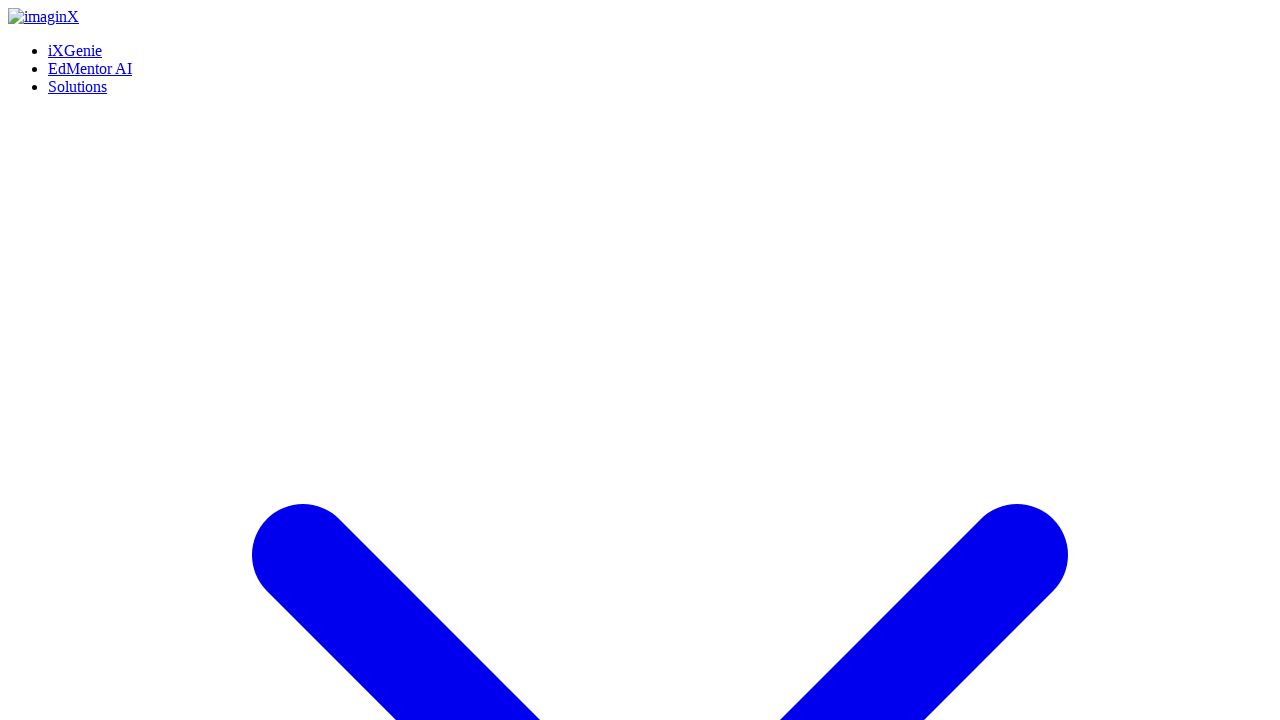